Navigates to the Python.org website and verifies that "Python" appears in the page title

Starting URL: http://www.python.org

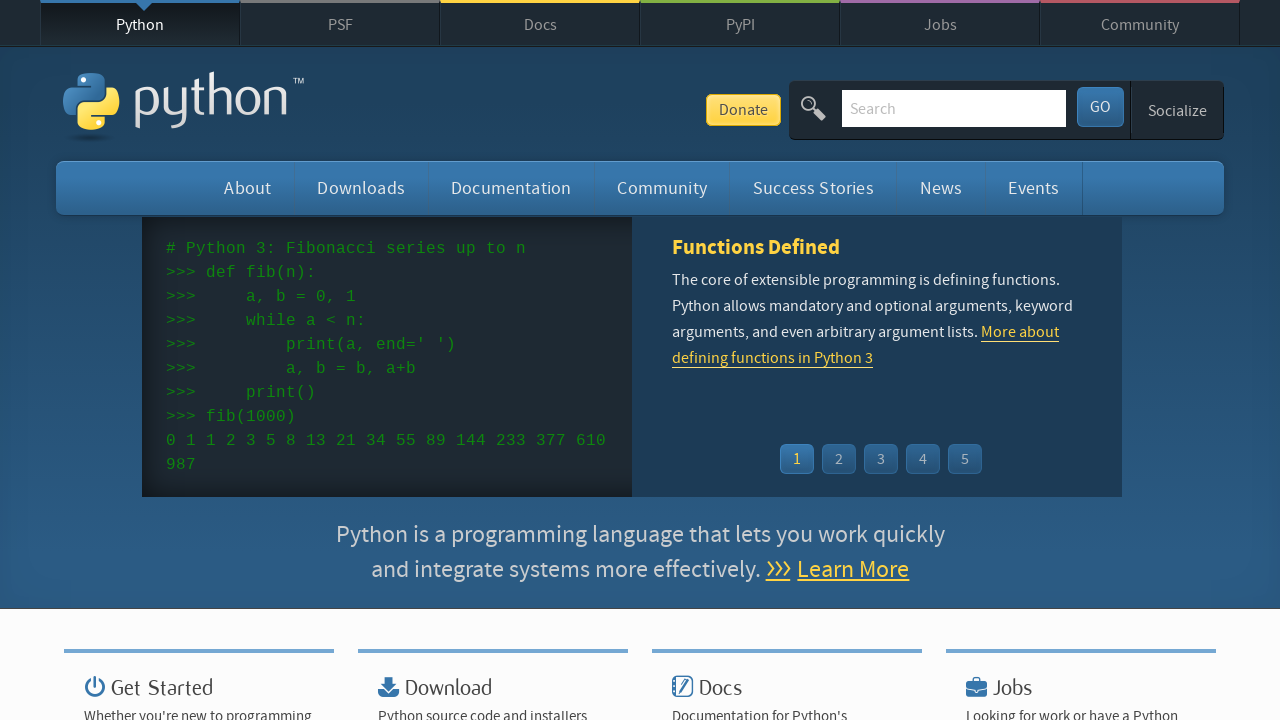

Navigated to http://www.python.org
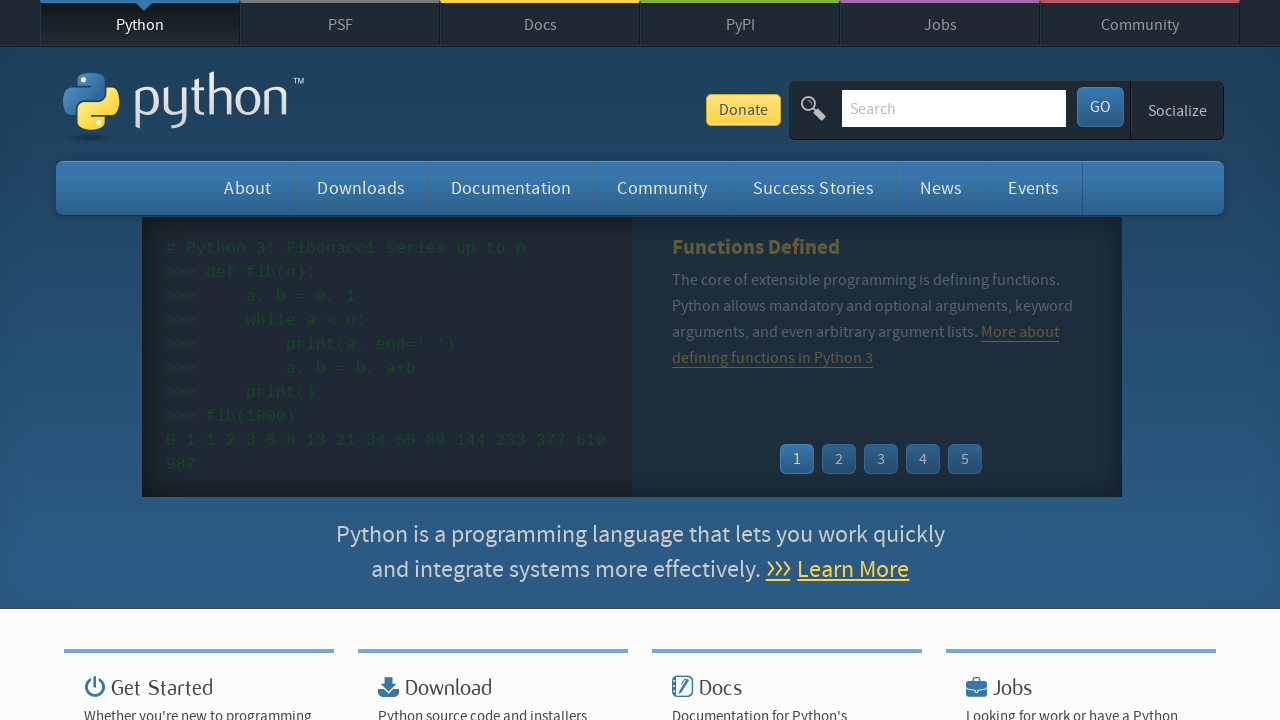

Page loaded and DOM content became interactive
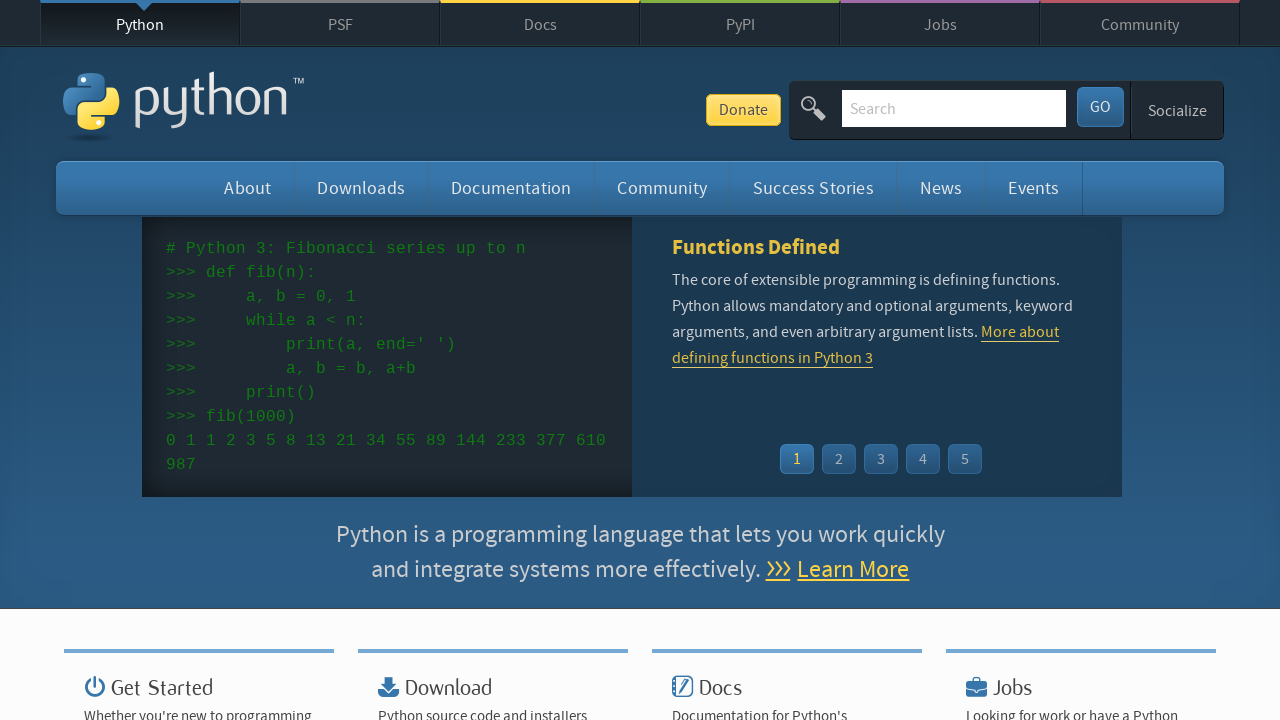

Verified that 'Python' appears in the page title
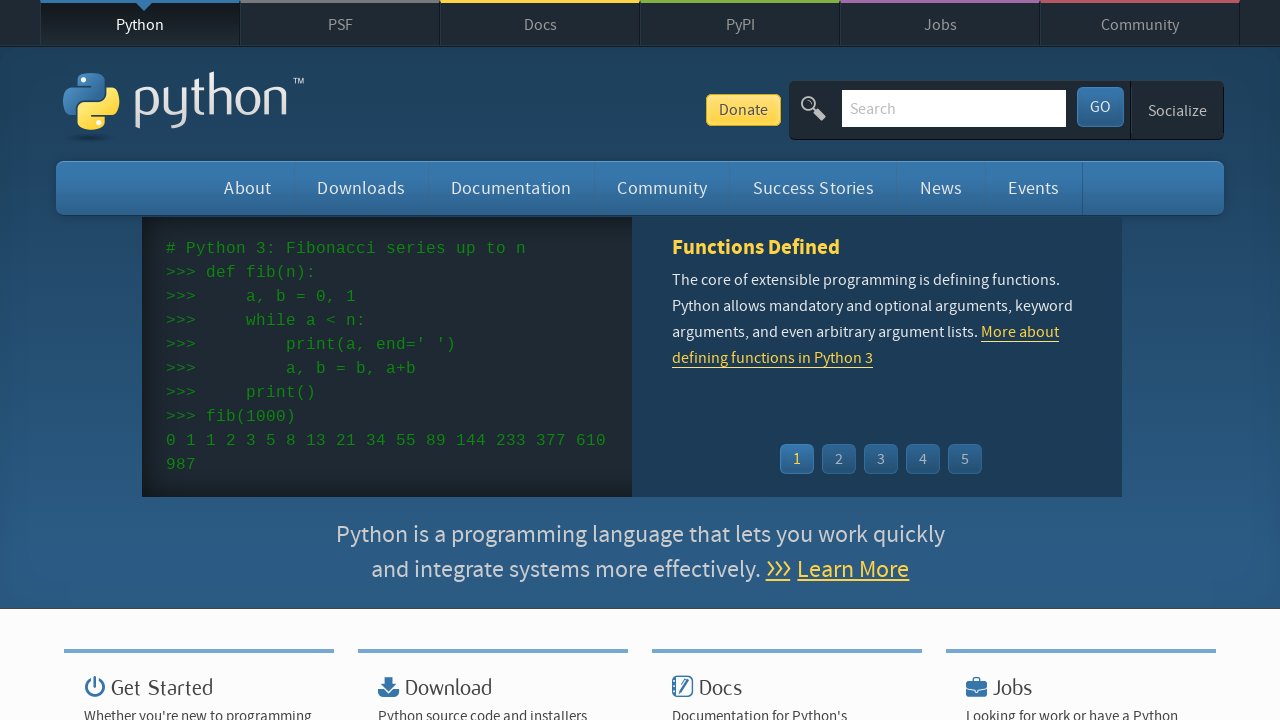

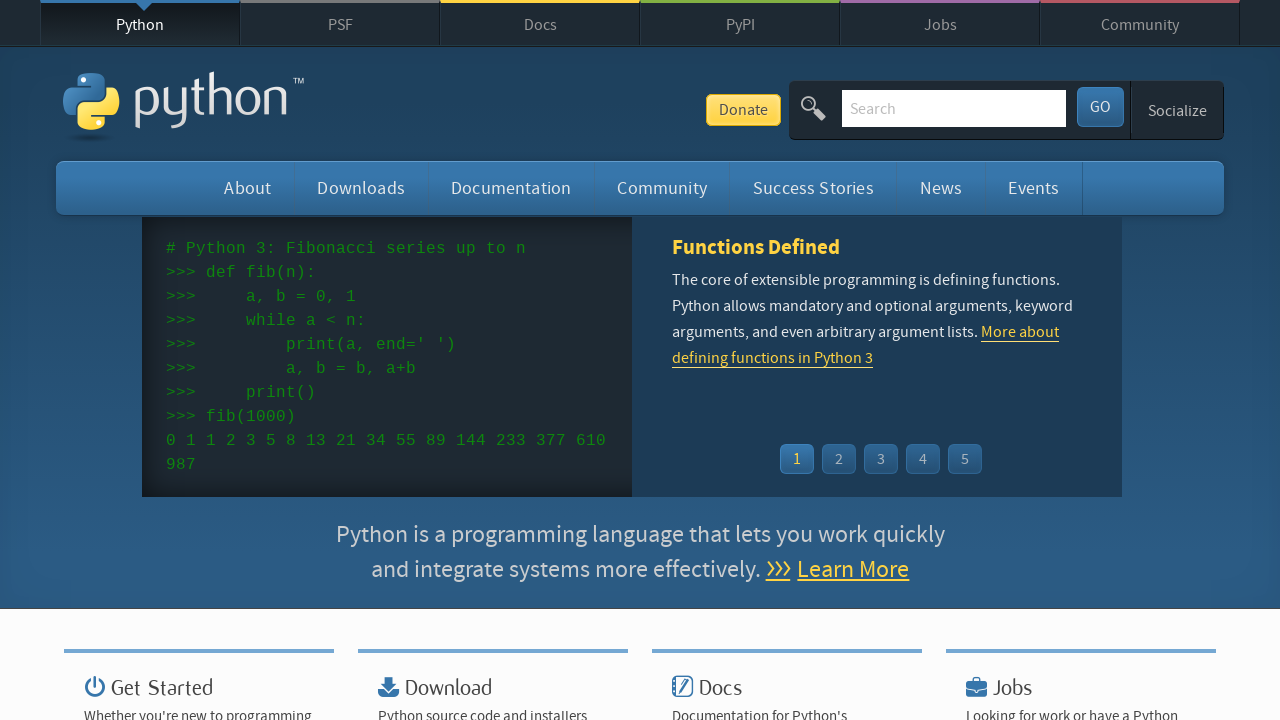